Tests progress bar functionality by starting it, waiting until it reaches 75%, then stopping it

Starting URL: http://uitestingplayground.com/progressbar

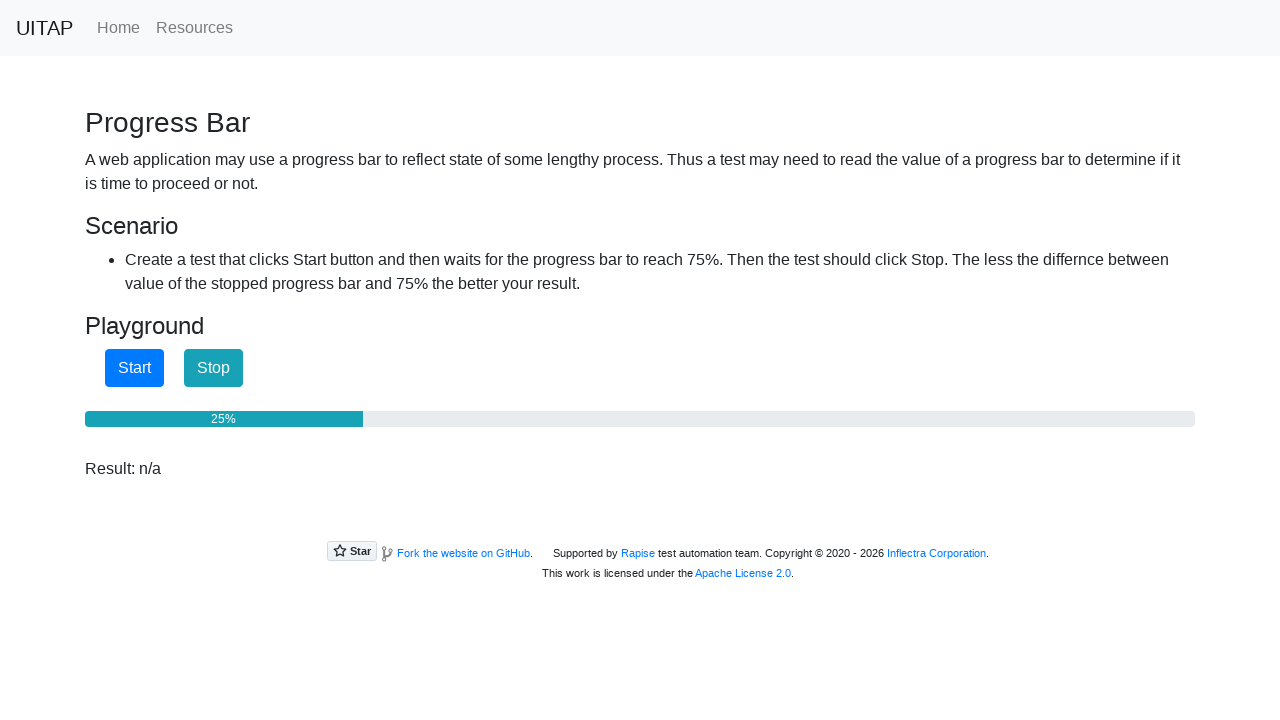

Clicked start button to begin progress bar at (134, 368) on #startButton
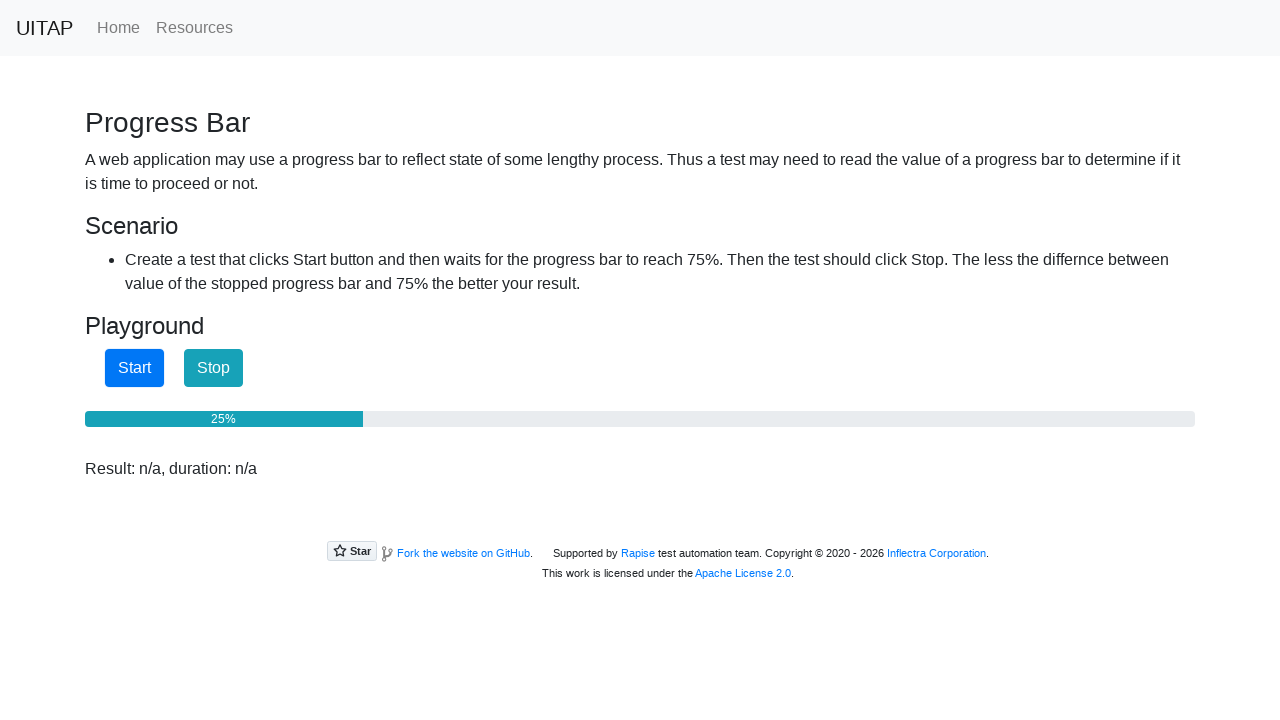

Progress bar reached 75%
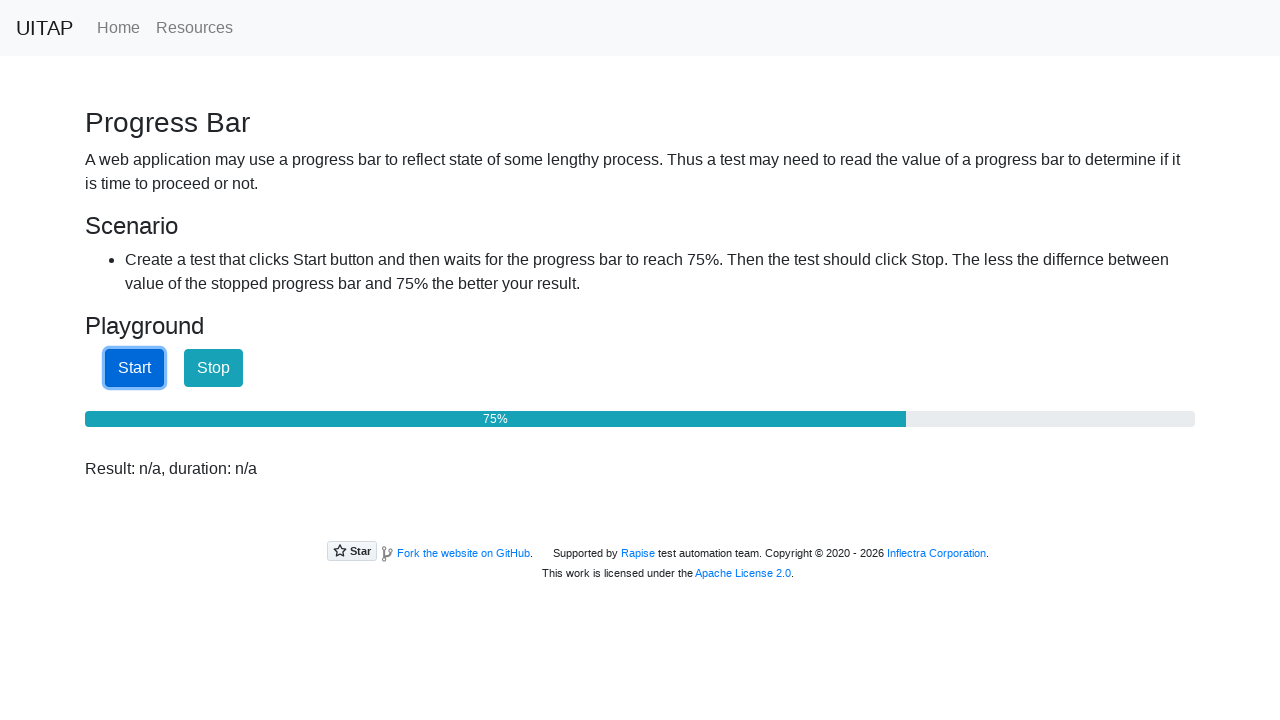

Clicked stop button to stop progress bar at (214, 368) on #stopButton
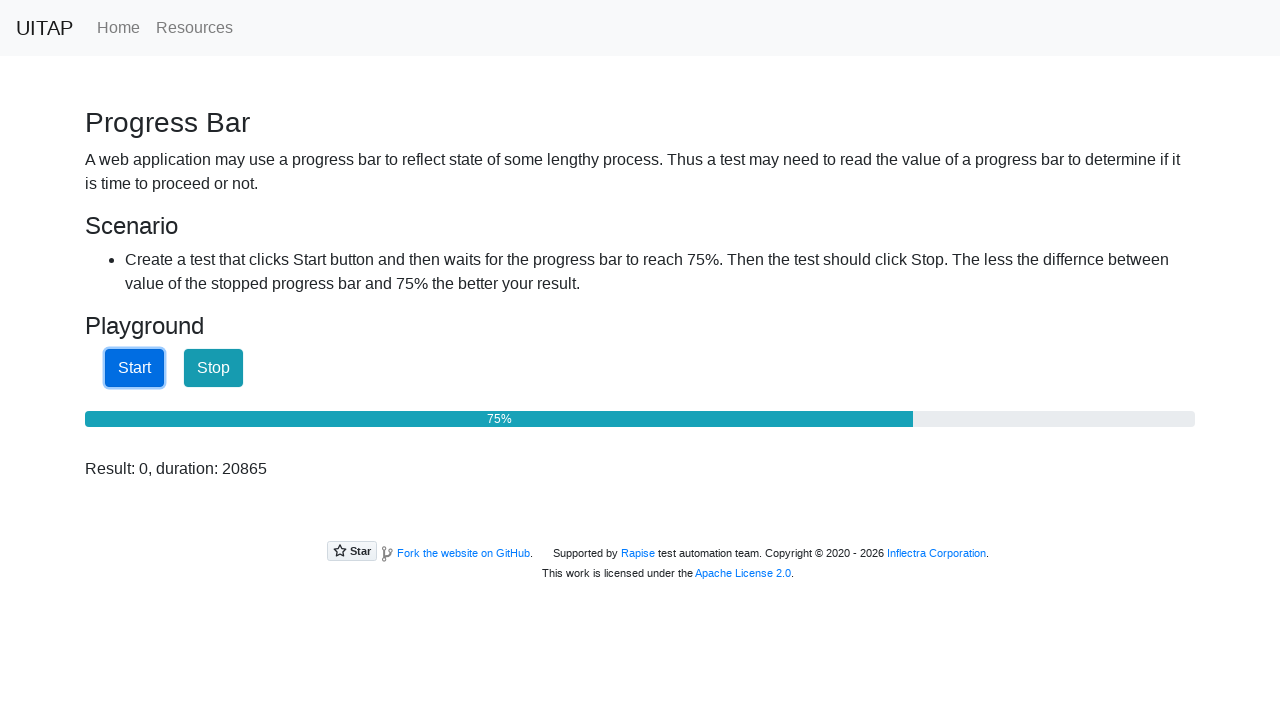

Retrieved result text: Result: 0, duration: 20865
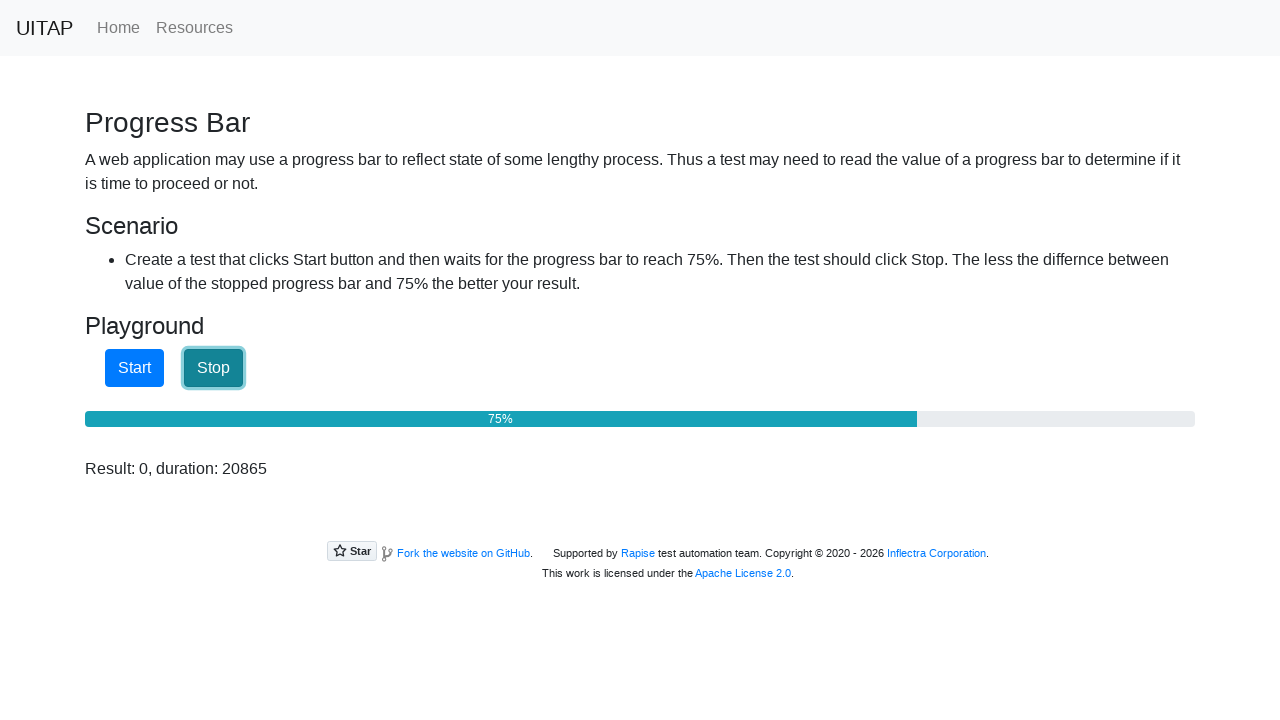

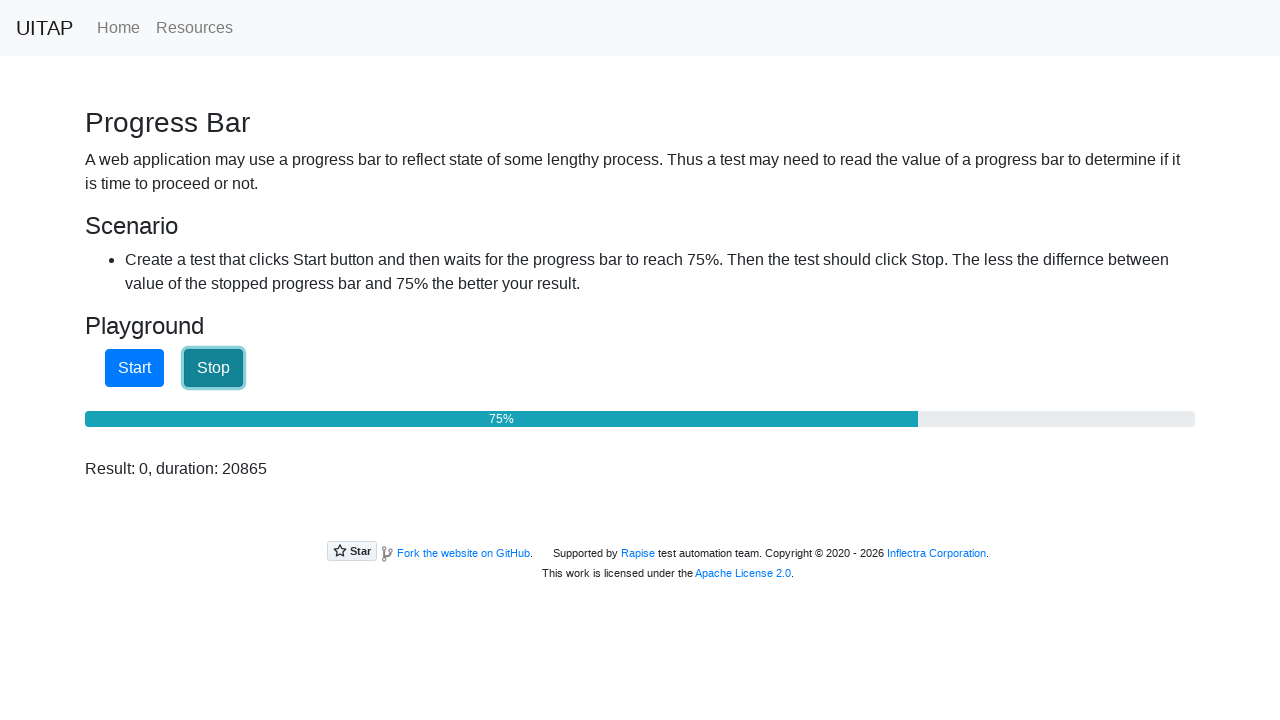